Verifies that the logo/navigation element is visible on the page

Starting URL: https://everskies.com/

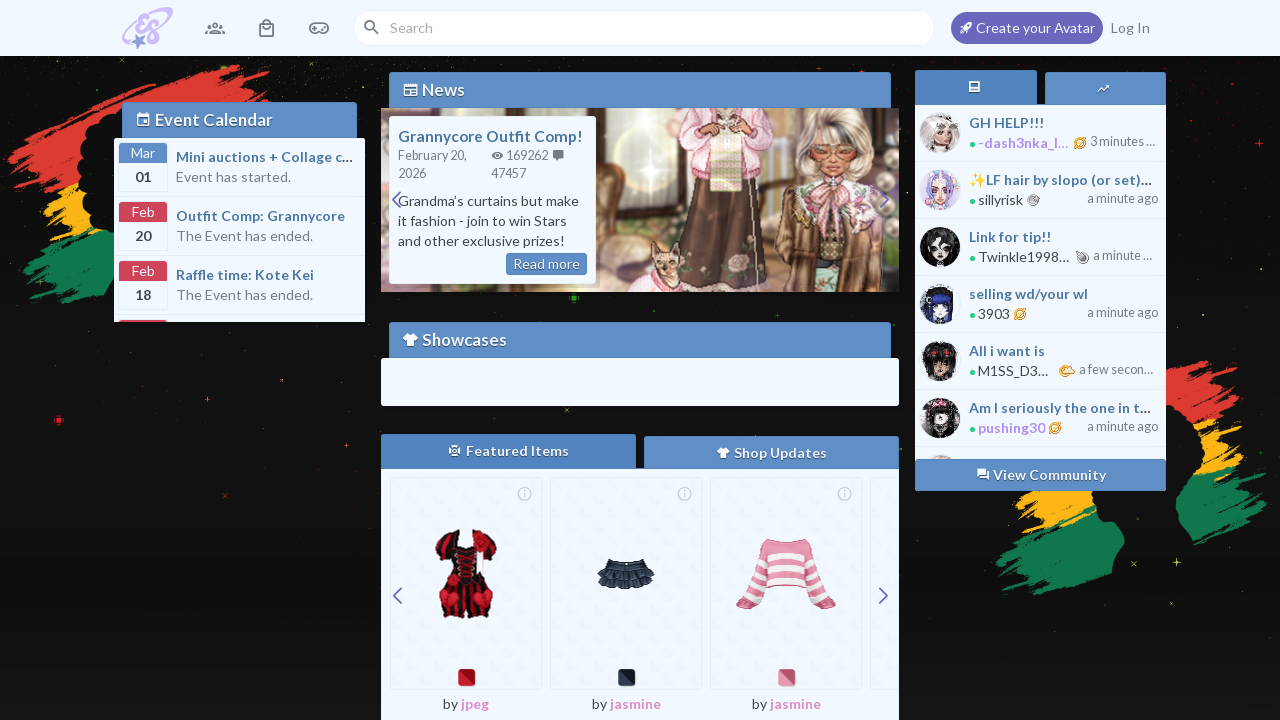

Navigated to https://everskies.com/
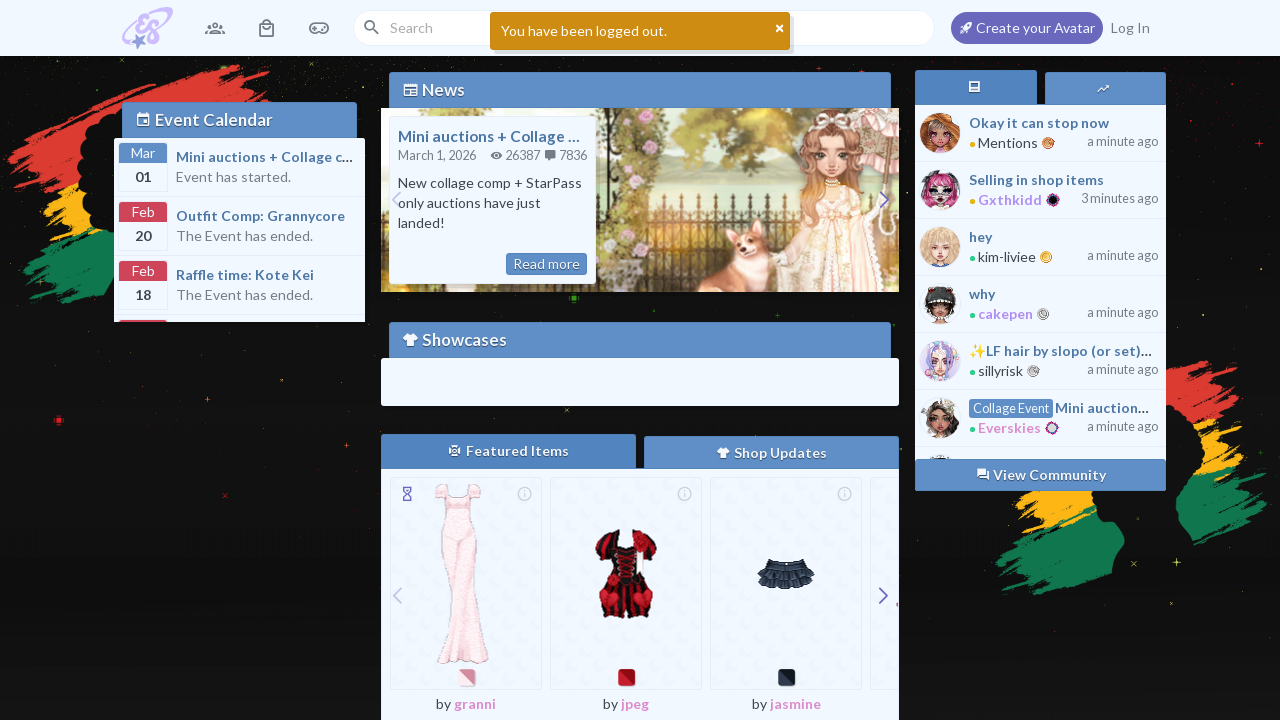

Located logo/navigation element
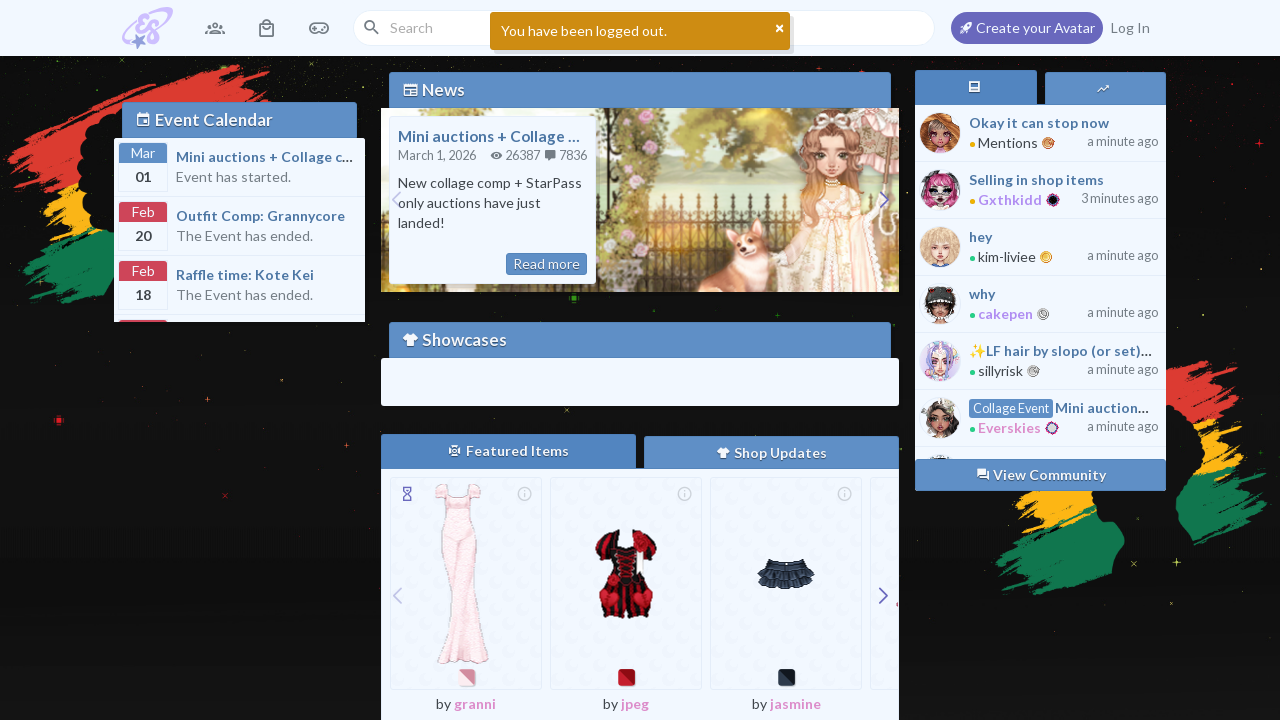

Verified that logo/navigation element is visible on the page
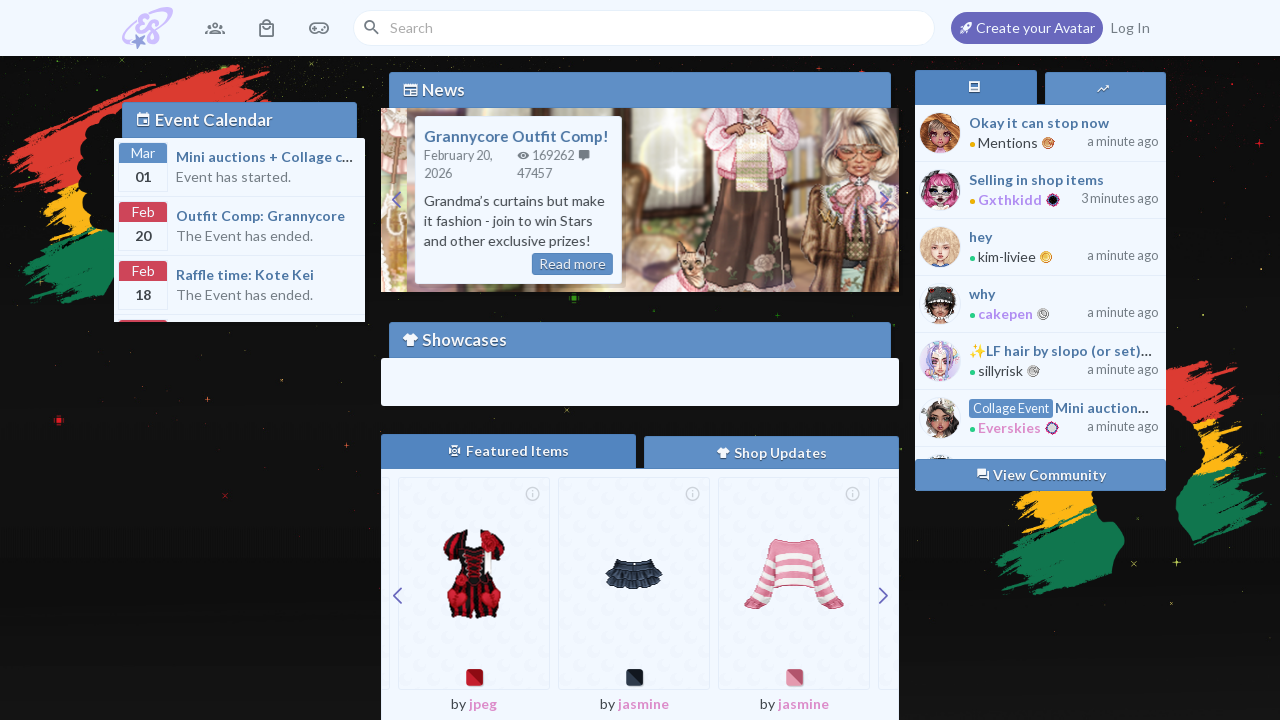

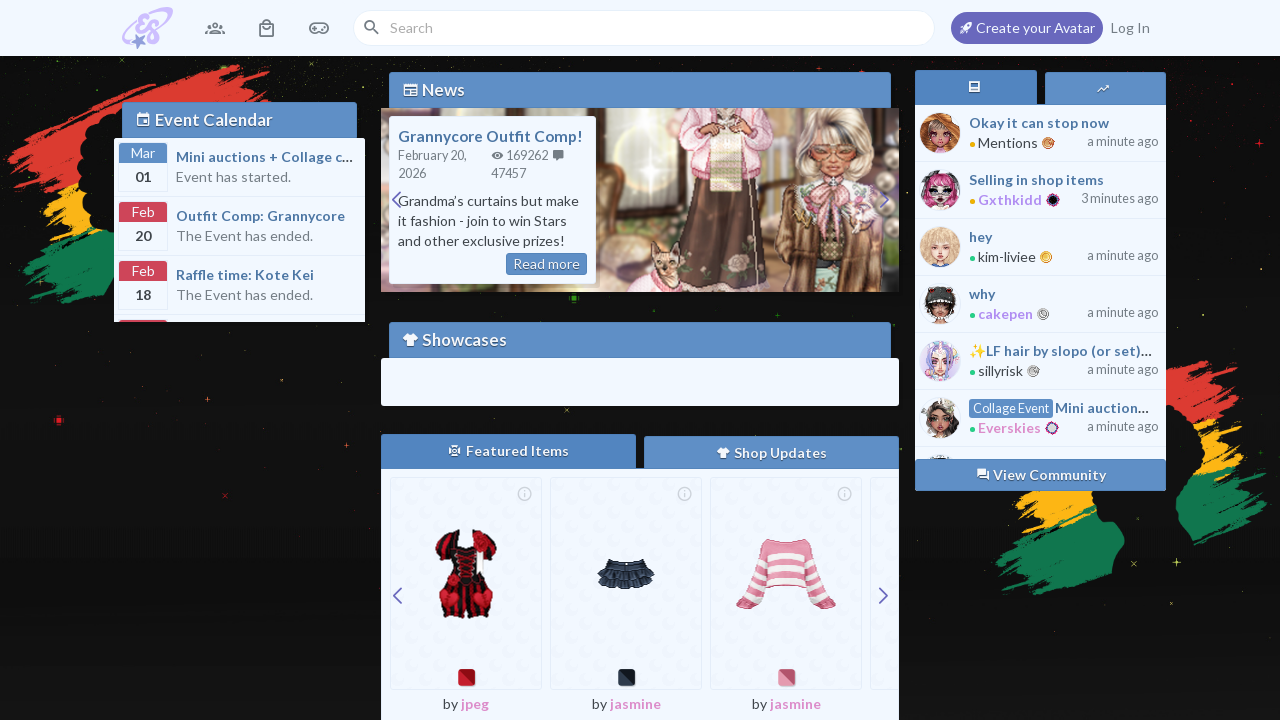